Navigates to a table demonstration page and verifies that a data grid table with rows and columns is properly loaded and accessible.

Starting URL: https://leafground.com/table.xhtml

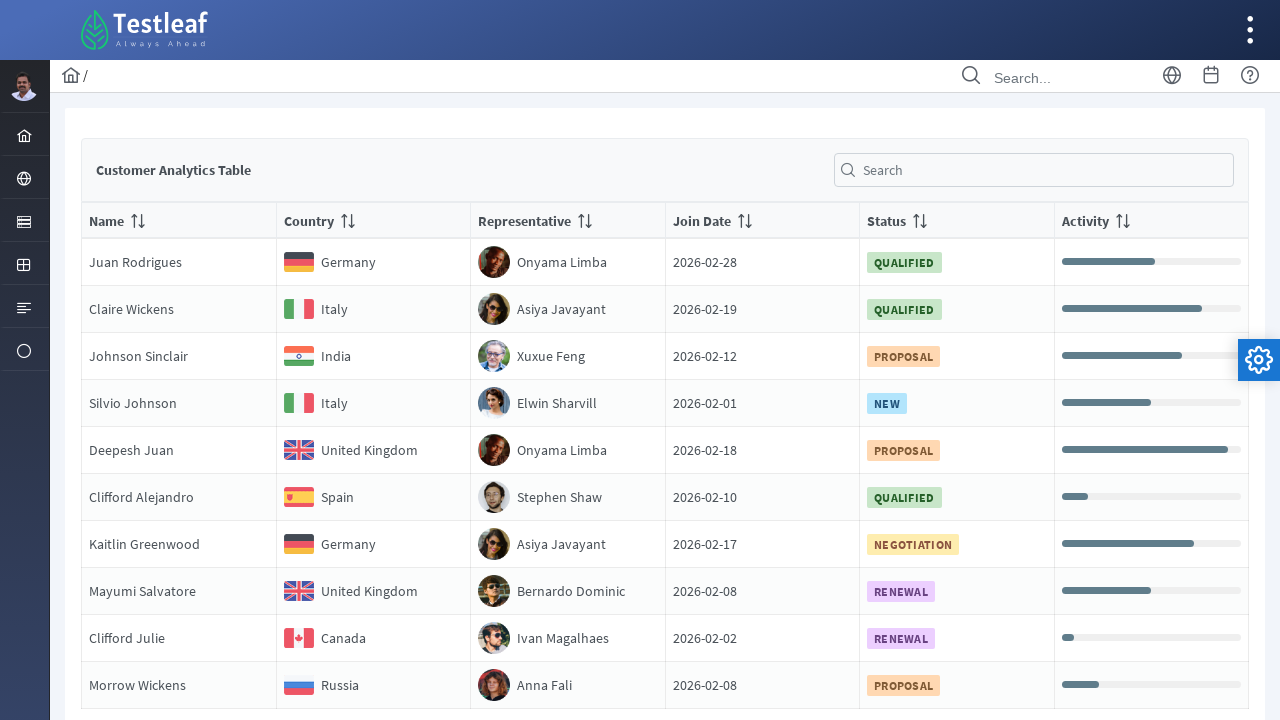

Navigated to table demonstration page at https://leafground.com/table.xhtml
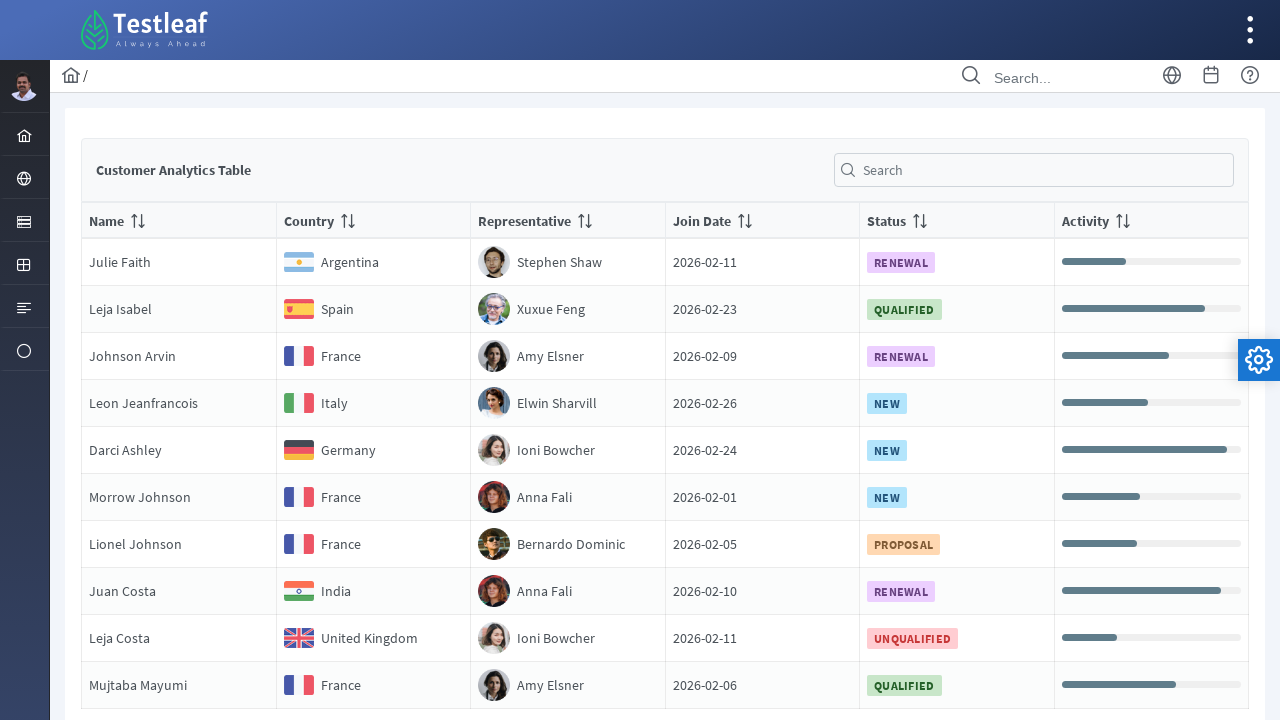

Second table grid with role='grid' became visible
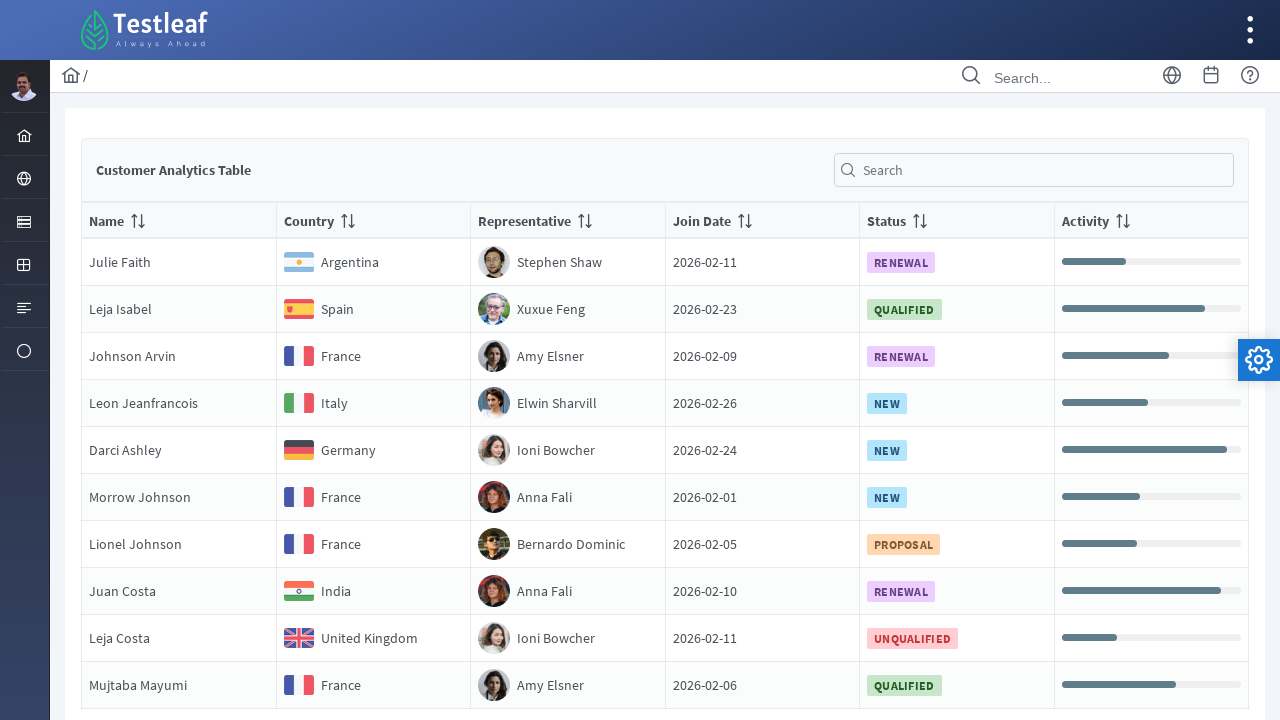

First table row in second grid is visible
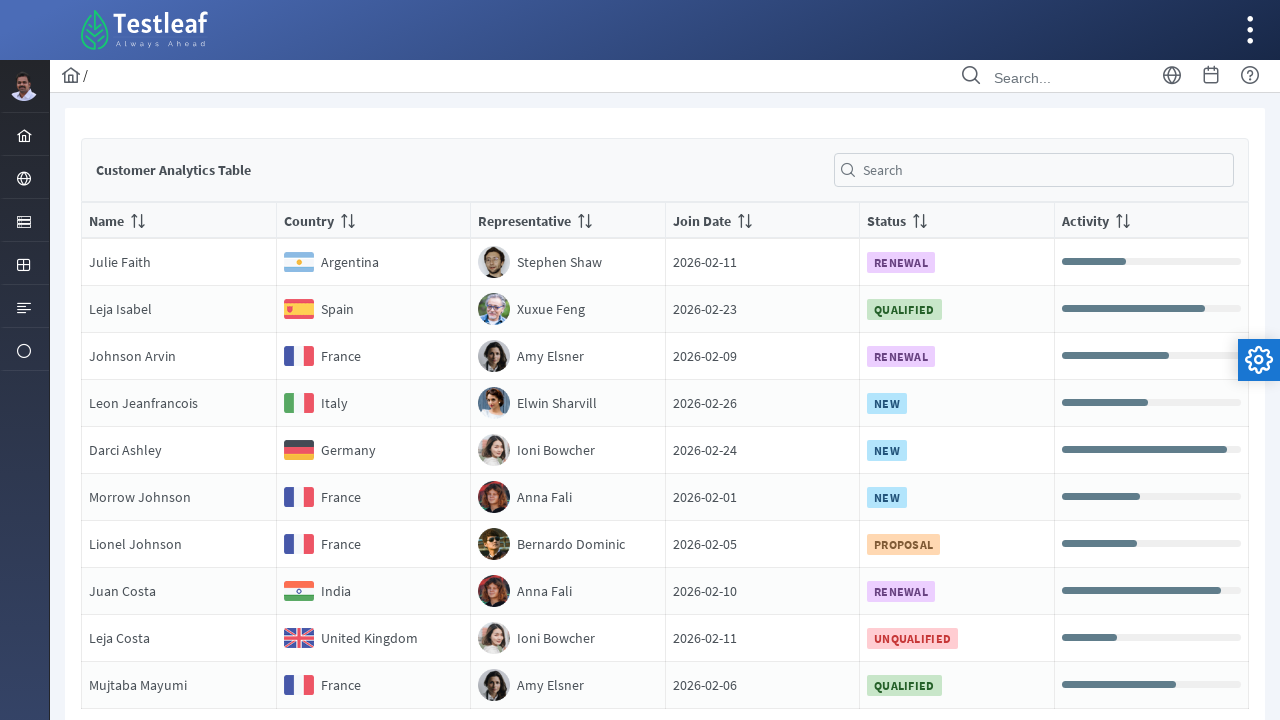

First table header column in second grid is visible
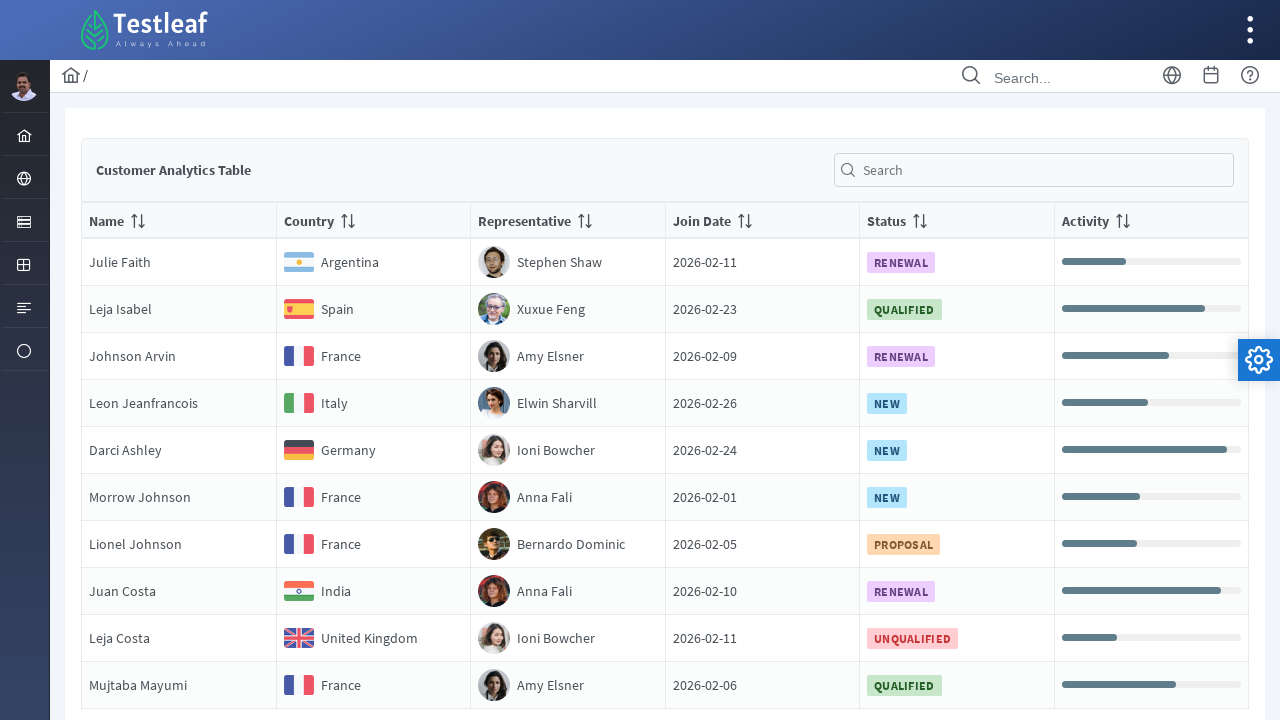

At least one data cell in second table grid is visible
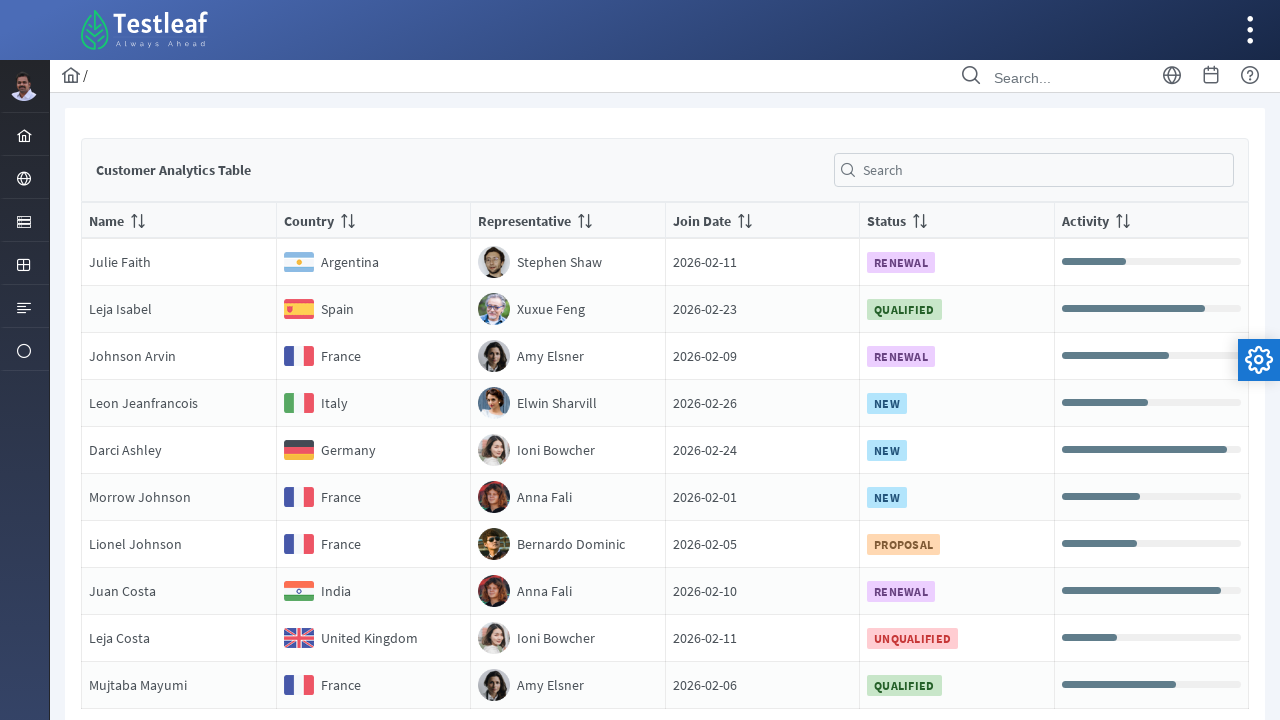

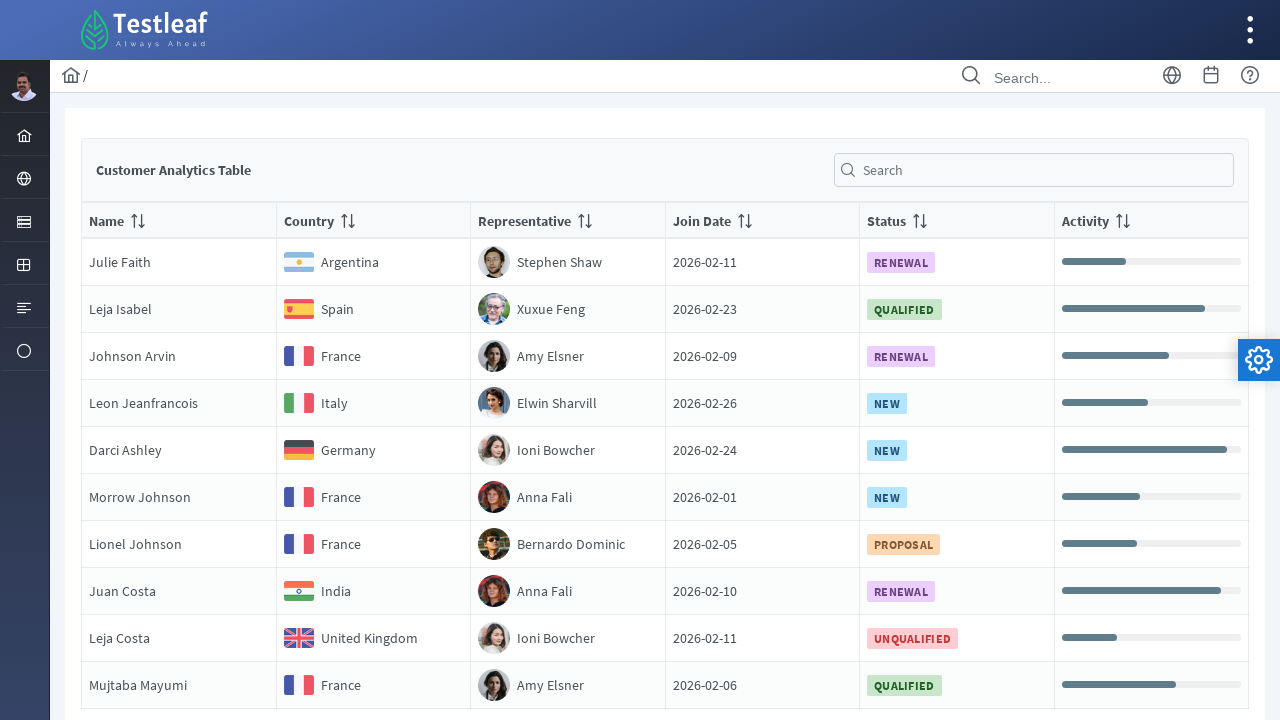